Tests navigation from the xkcd main page to the "What If?" section by clicking the corresponding link

Starting URL: http://www.xkcd.com

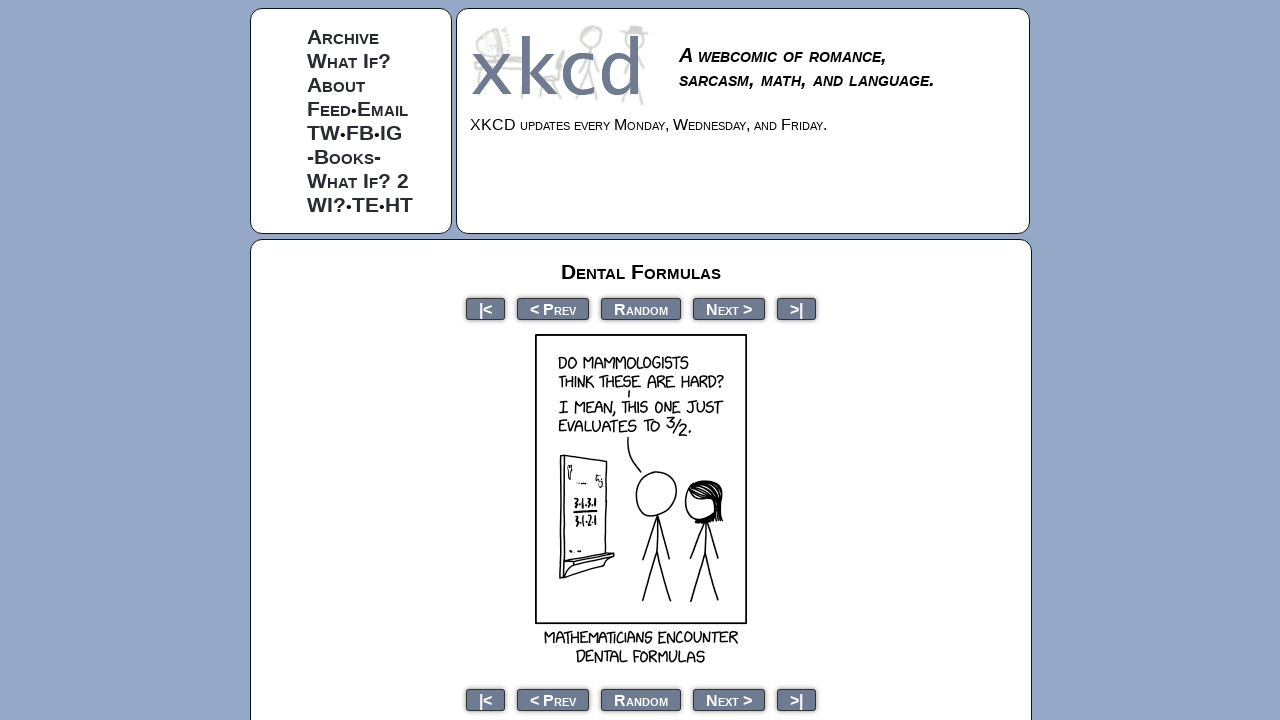

Navigated to xkcd main page
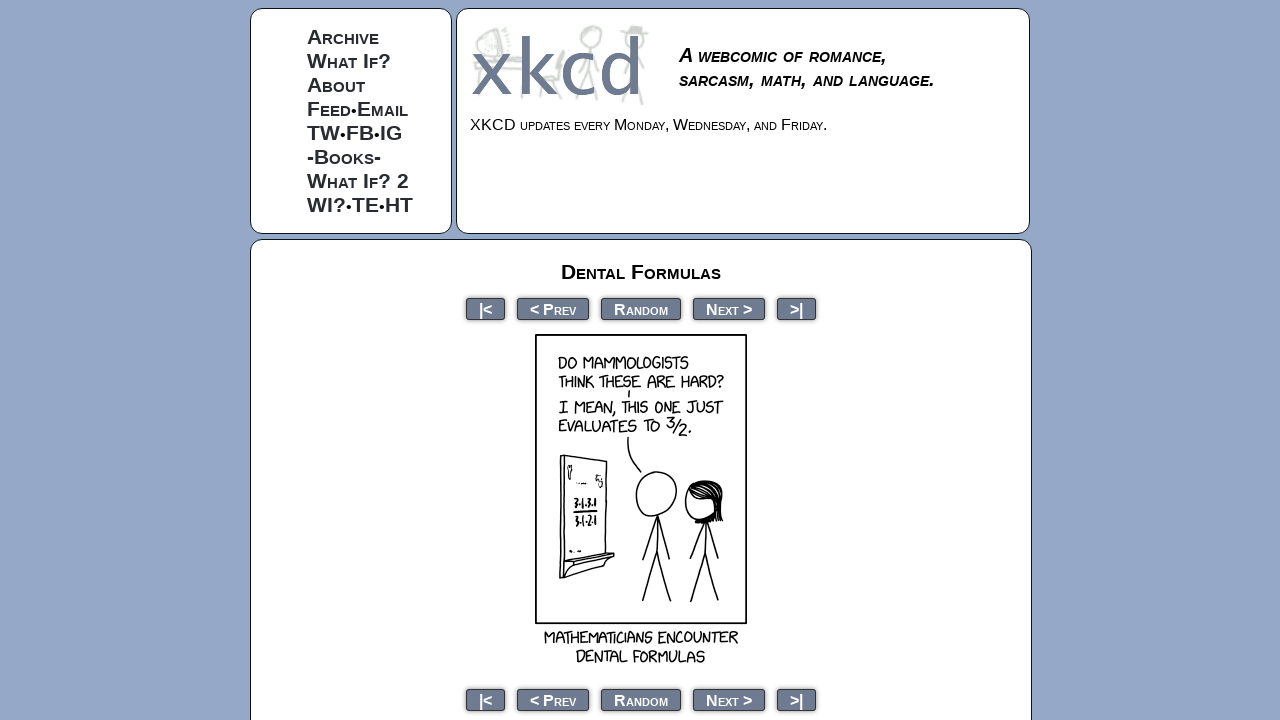

Clicked on the 'What If?' link at (349, 60) on text=What If?
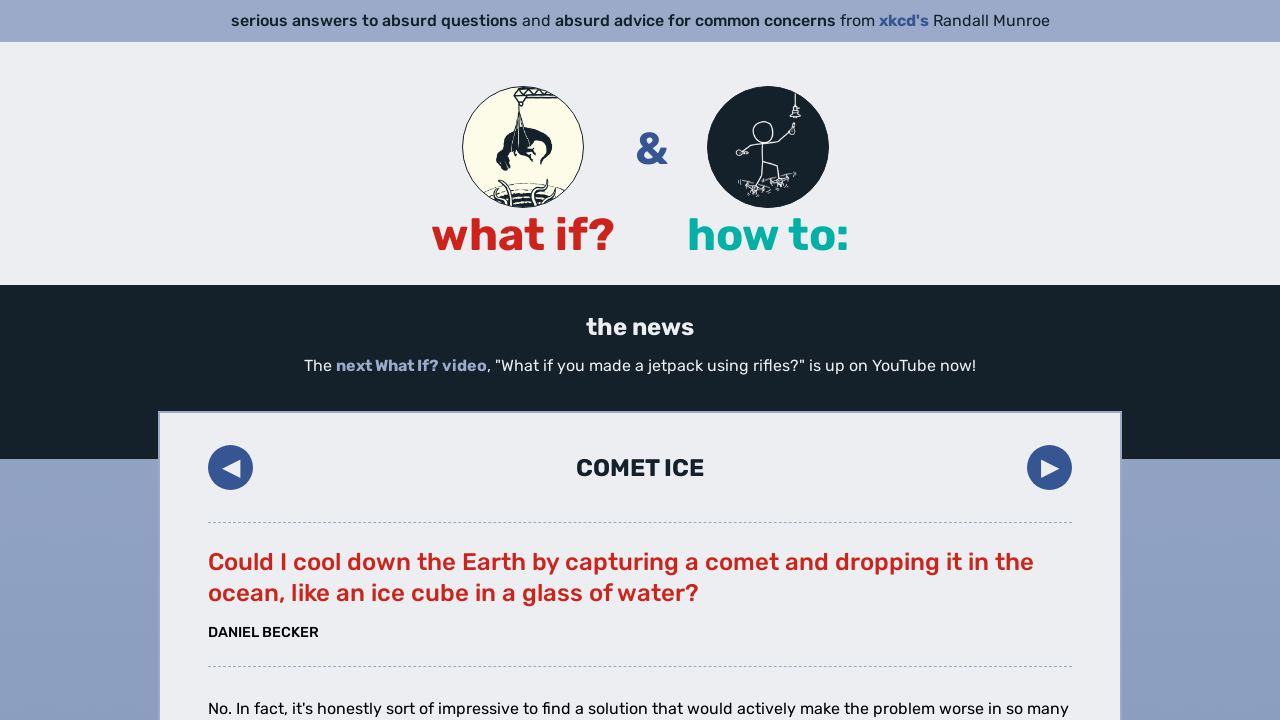

Navigation to 'What If?' section completed
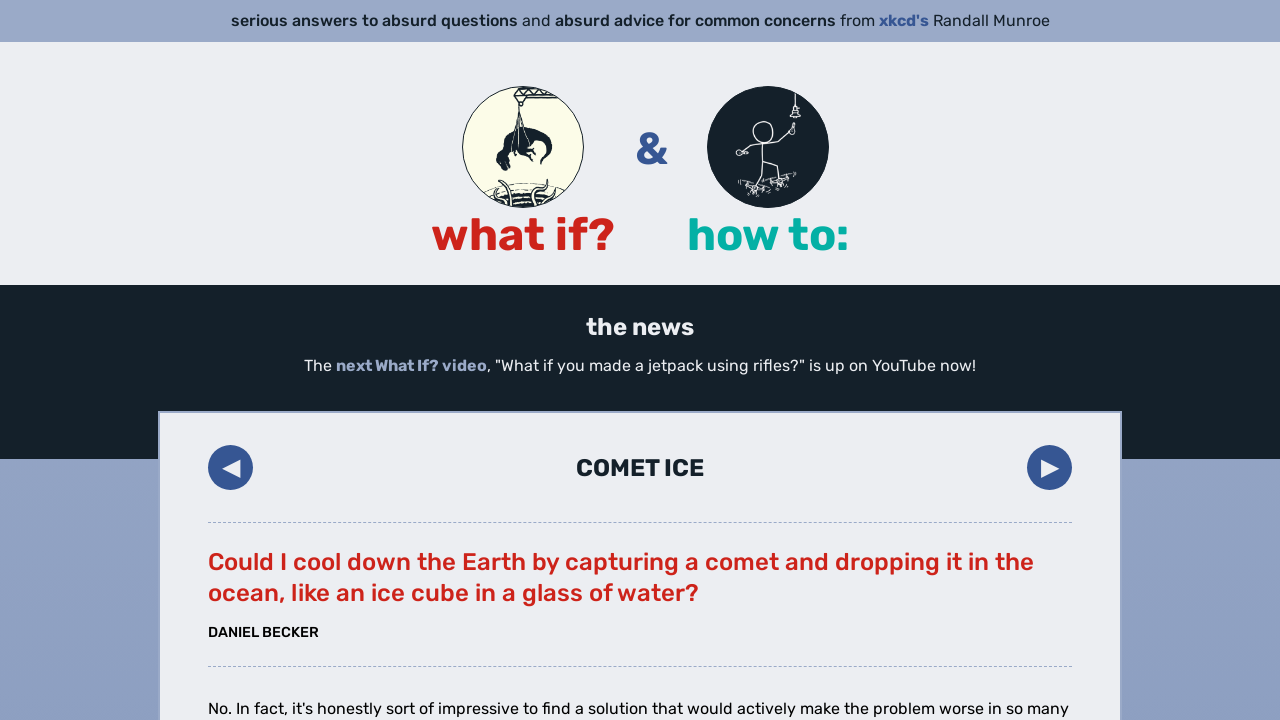

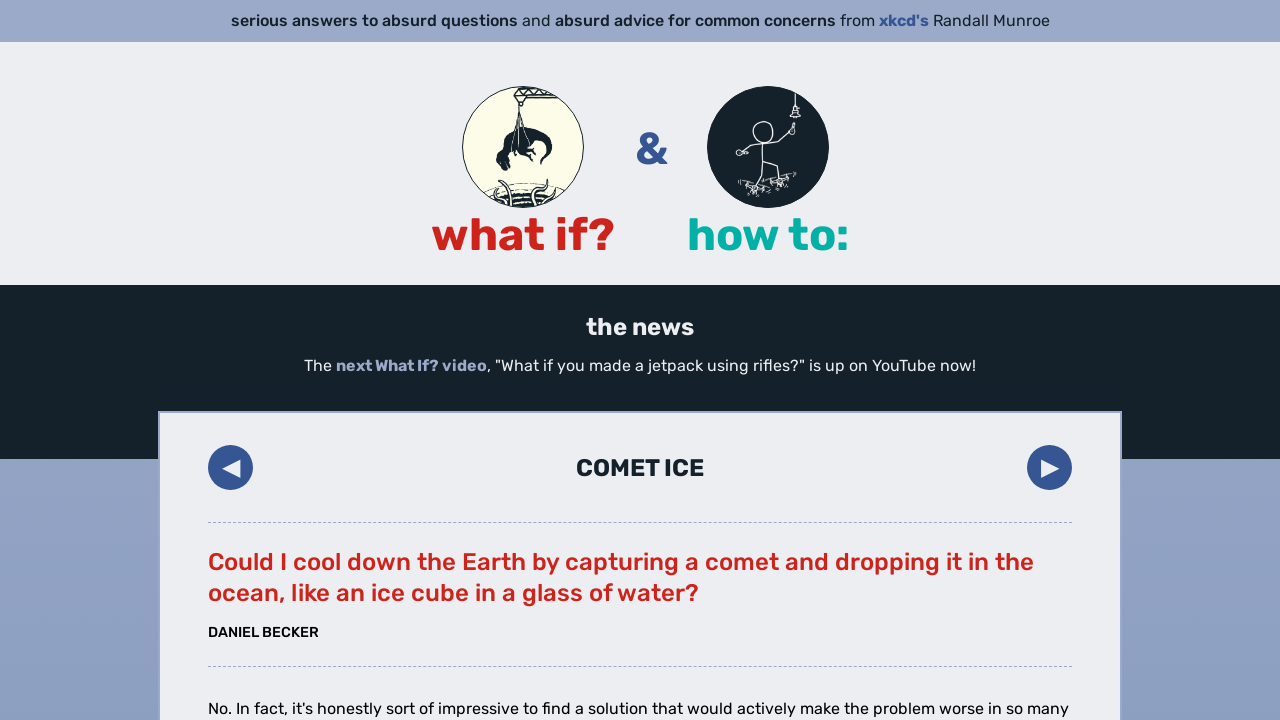